Tests registration form by filling first name, last name, and email fields, then submitting the form and verifying success message

Starting URL: http://suninjuly.github.io/registration1.html

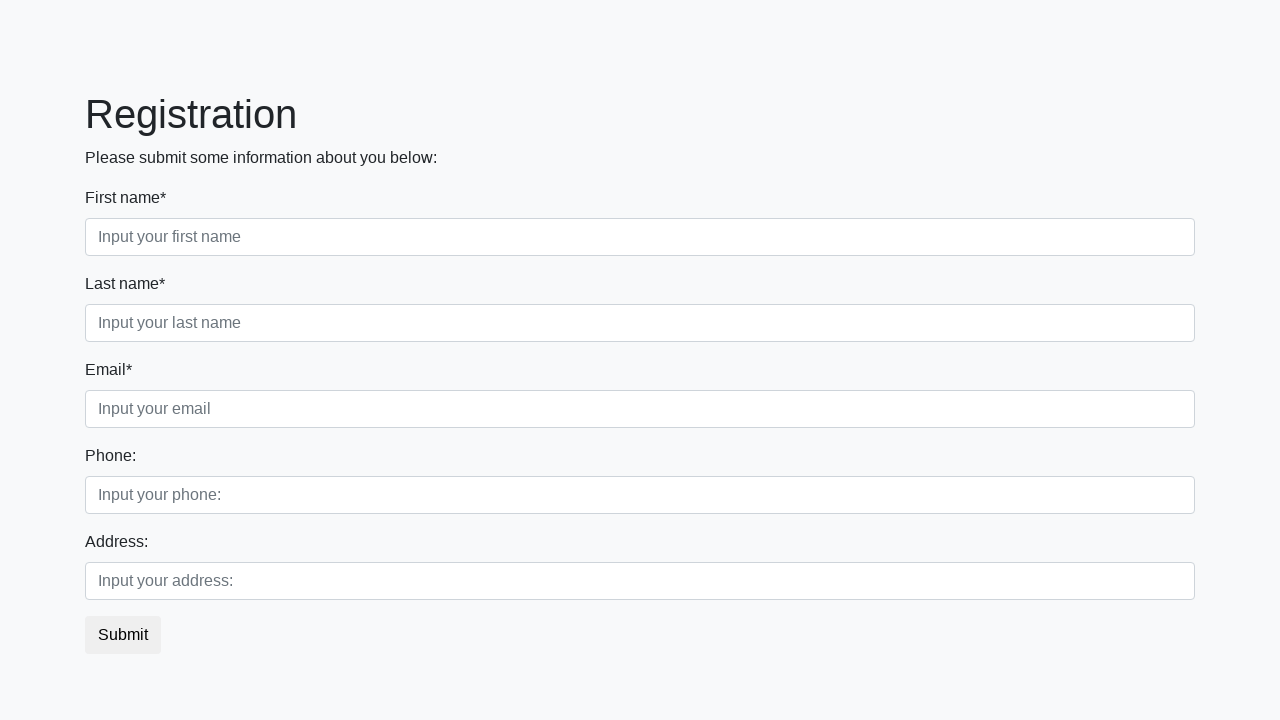

Filled first name field with 'John' on .first
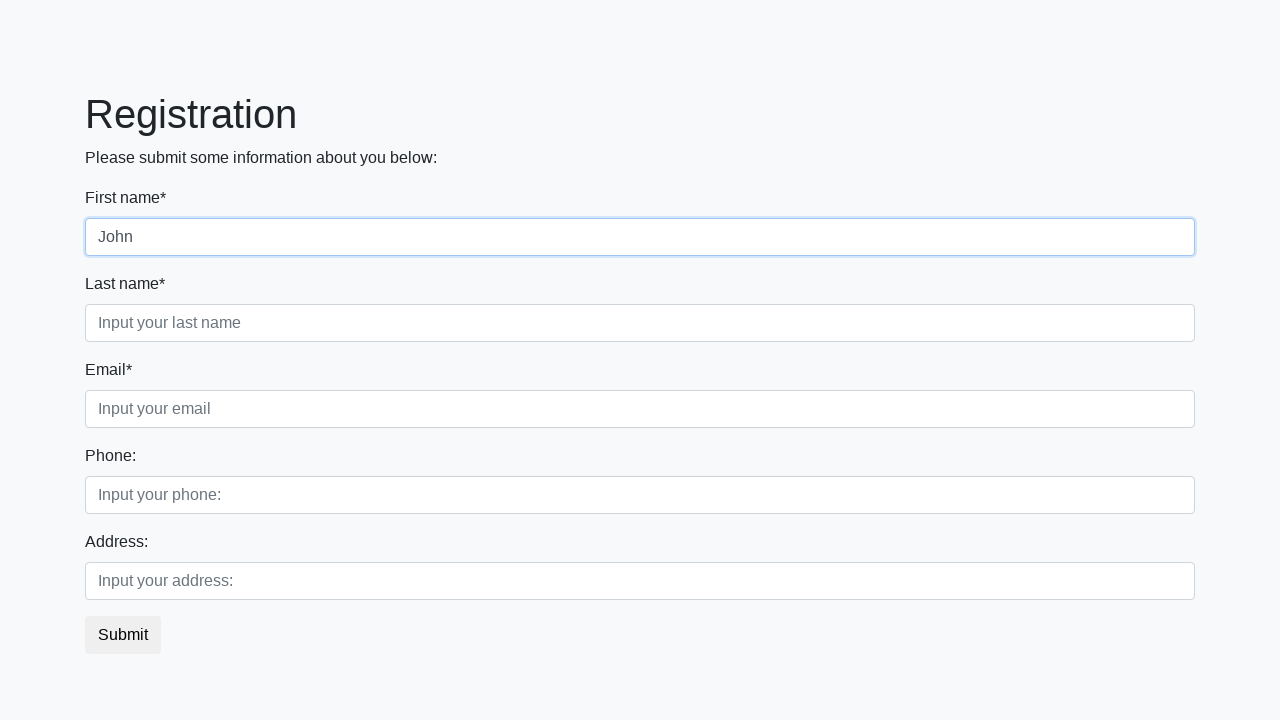

Filled last name field with 'Smith' on input[placeholder='Input your last name']
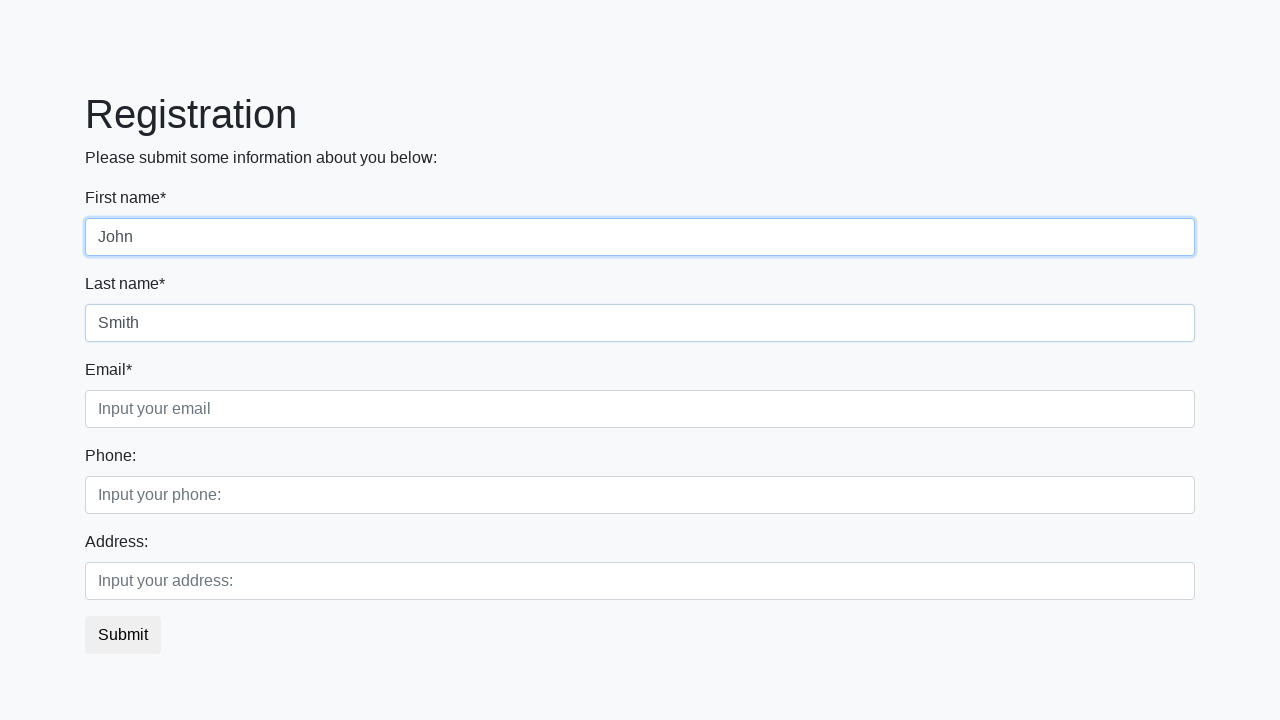

Filled email field with 'john.smith@example.com' on input.third
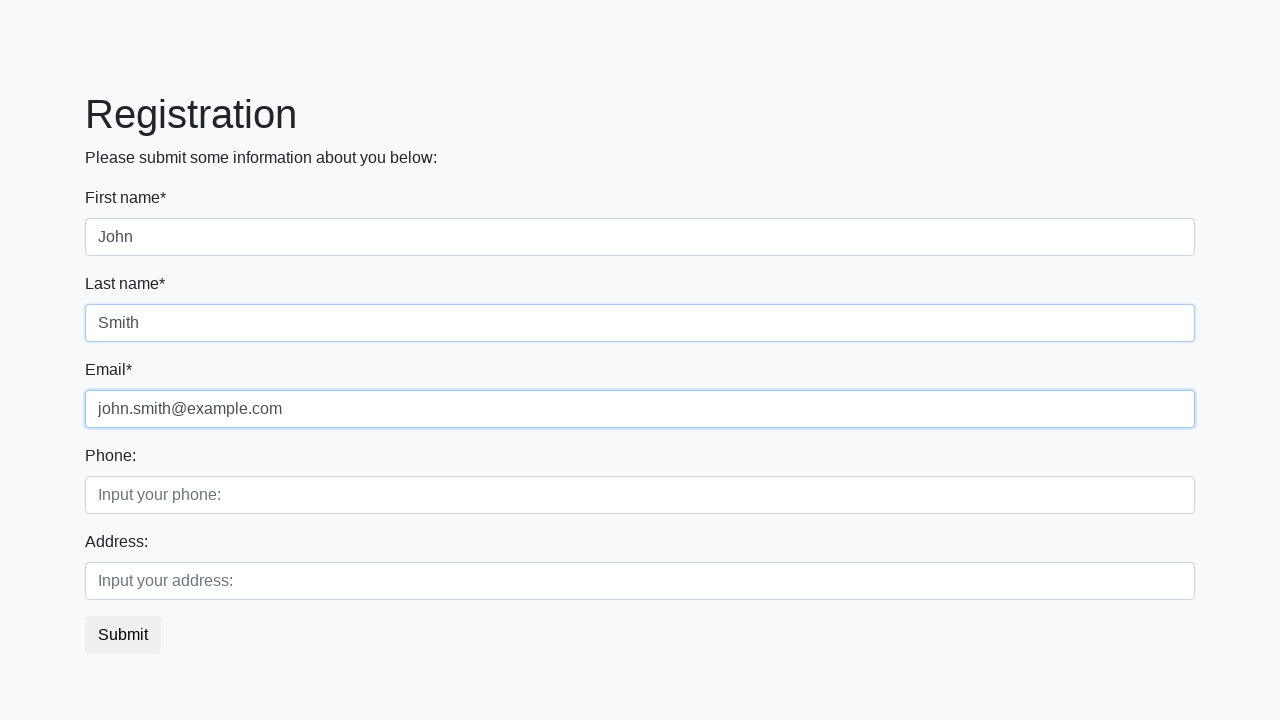

Clicked submit button to register at (123, 635) on button.btn
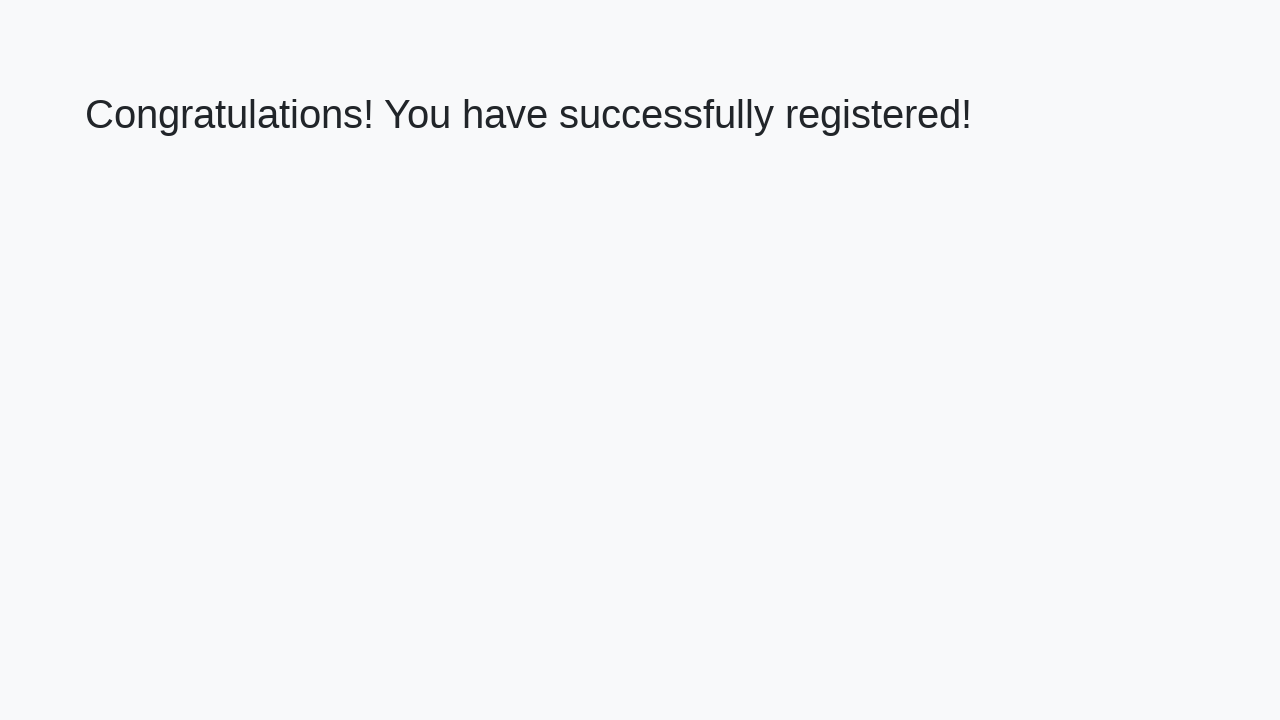

Success page loaded - h1 element appeared
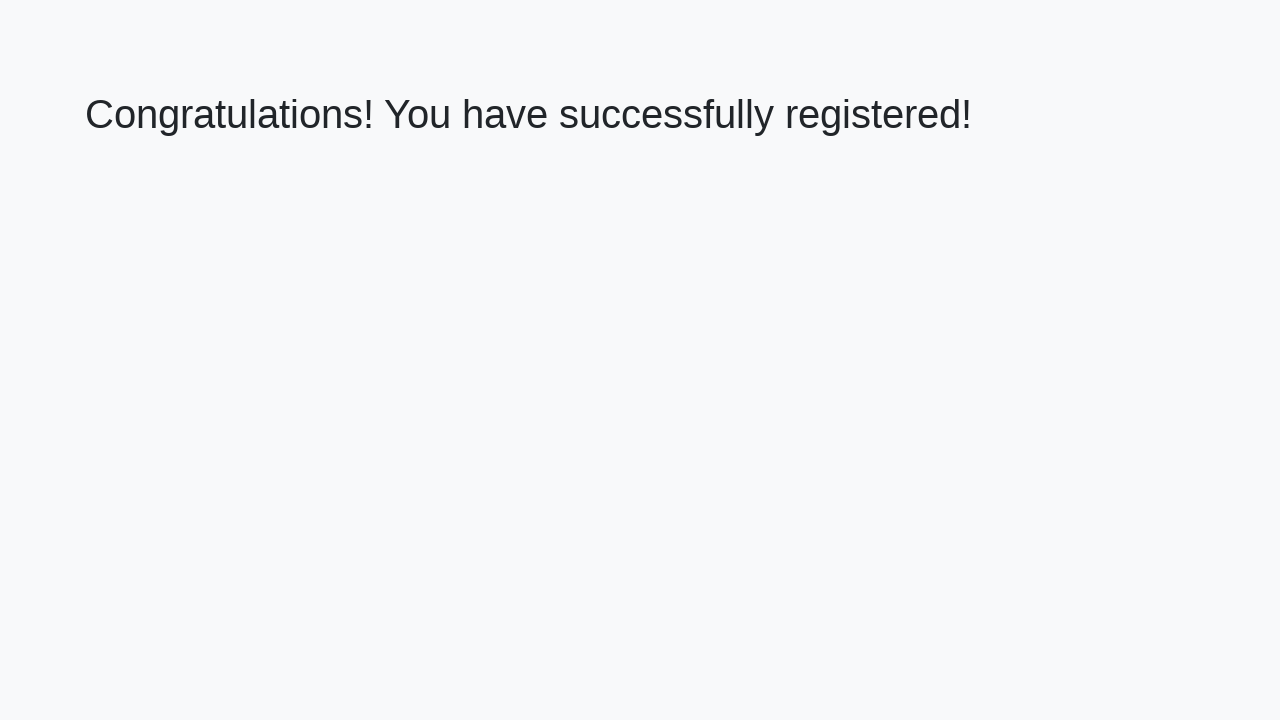

Retrieved success message: 'Congratulations! You have successfully registered!'
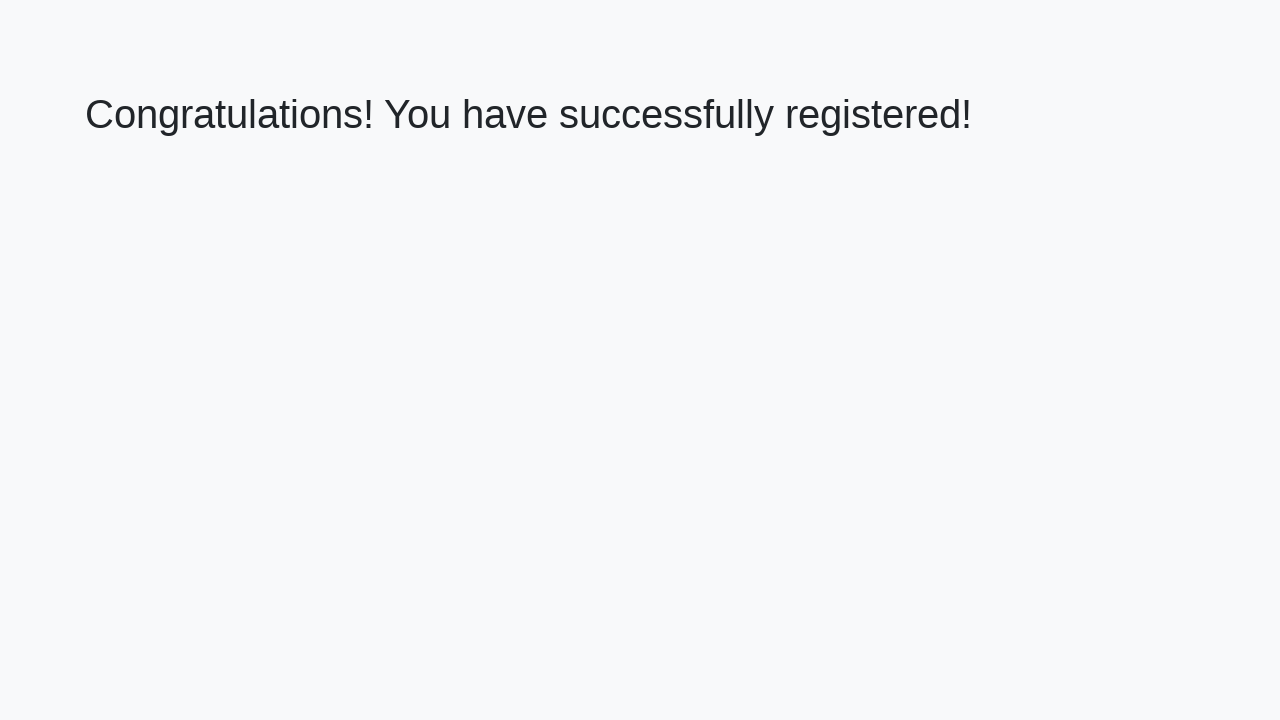

Verified success message matches expected text
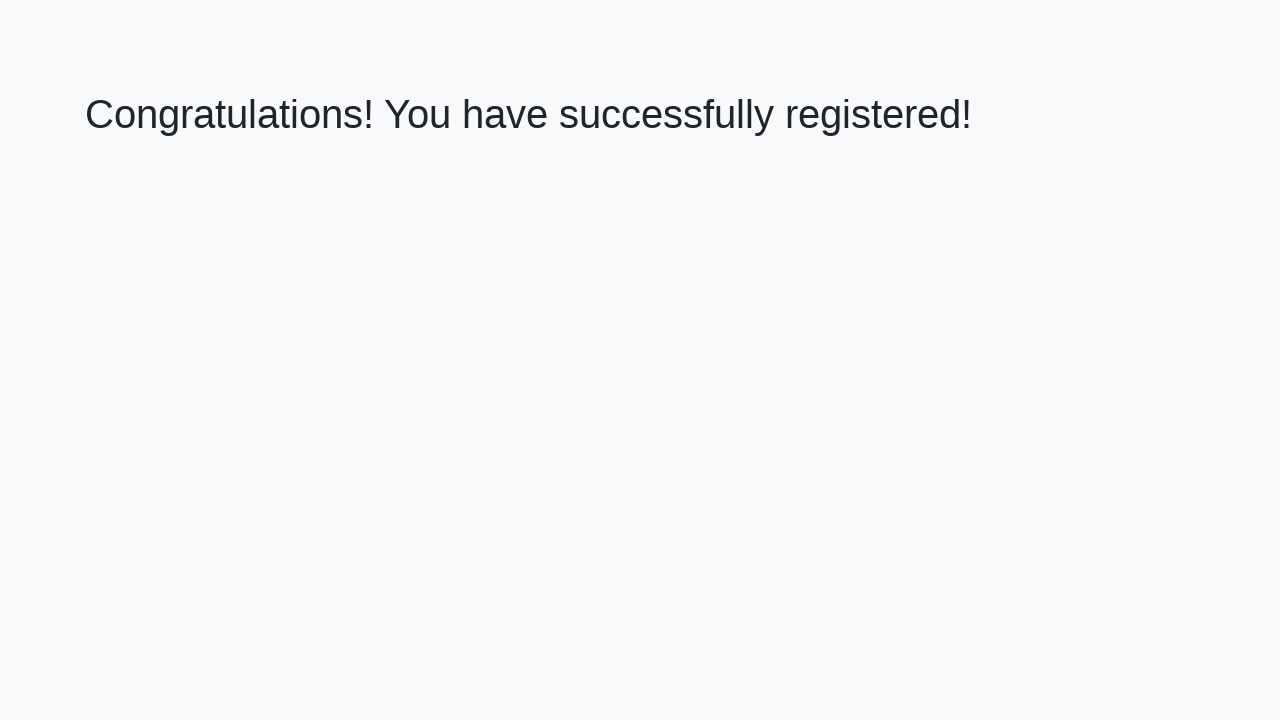

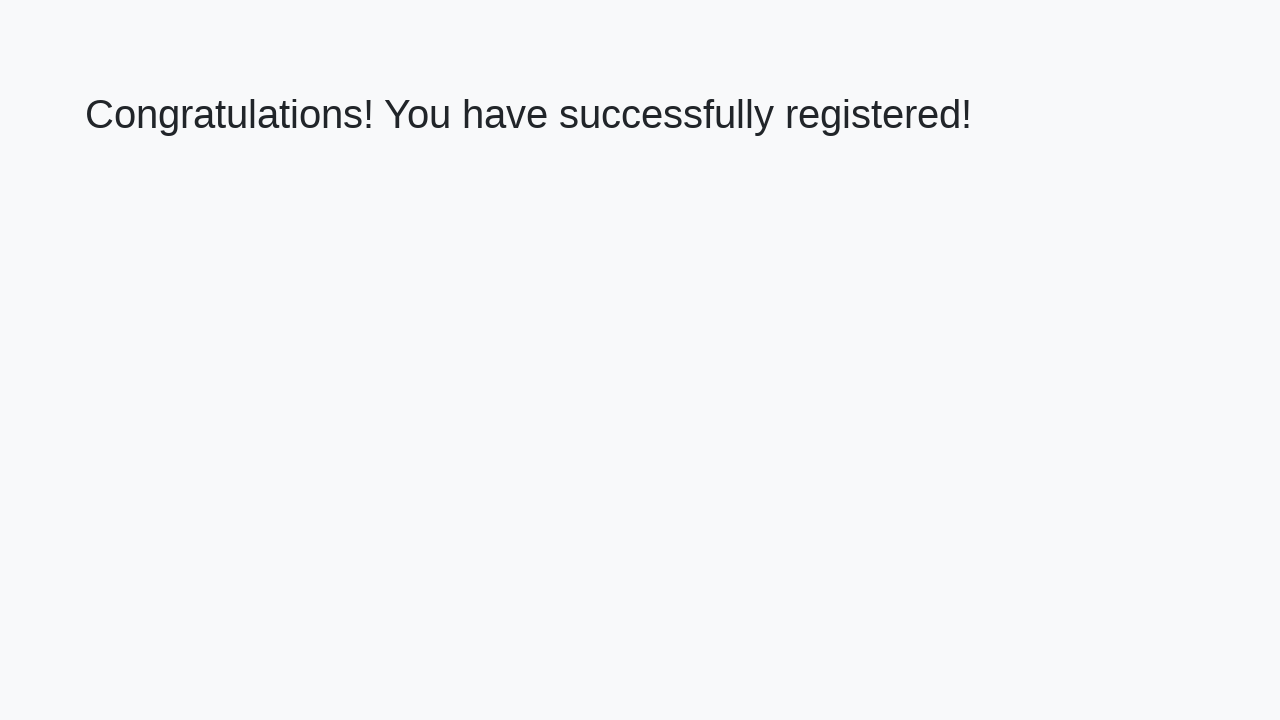